Tests clicking the "Community Guidelines" footer link and verifies navigation to the /community_guidelines page

Starting URL: https://scratch.mit.edu

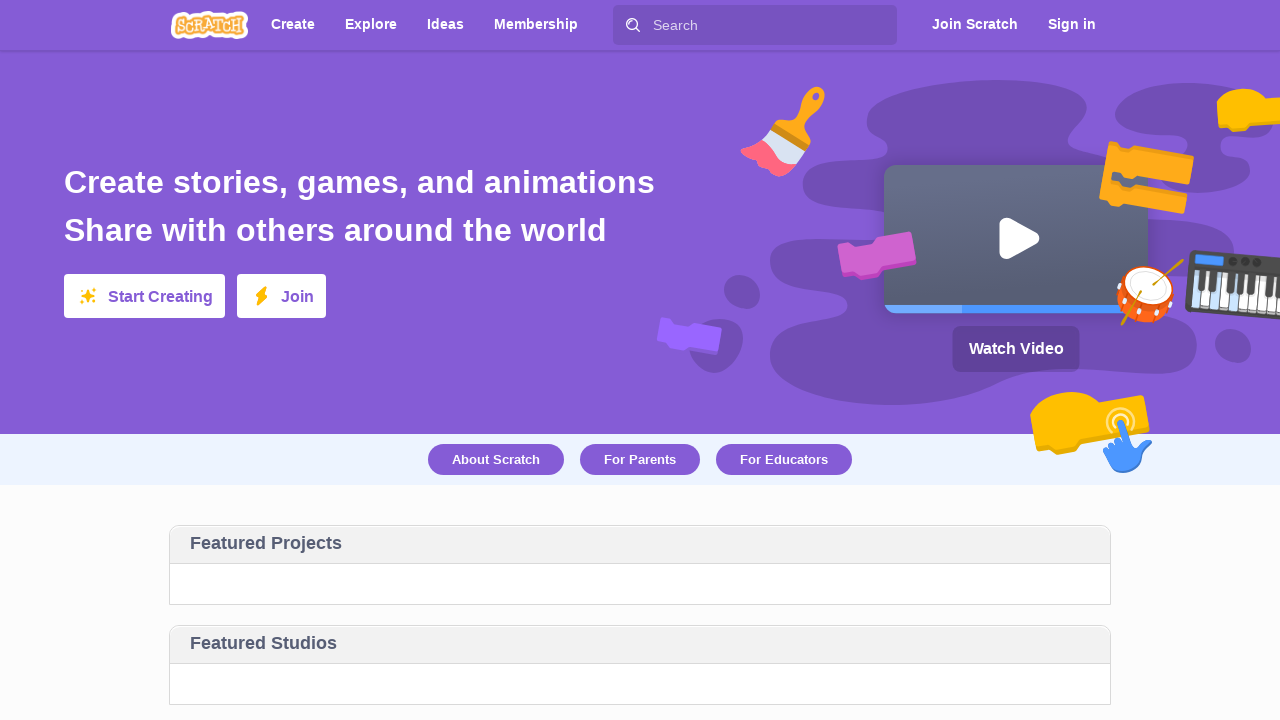

Homepage loaded - verified 'Create stories, games, and animations' text visible
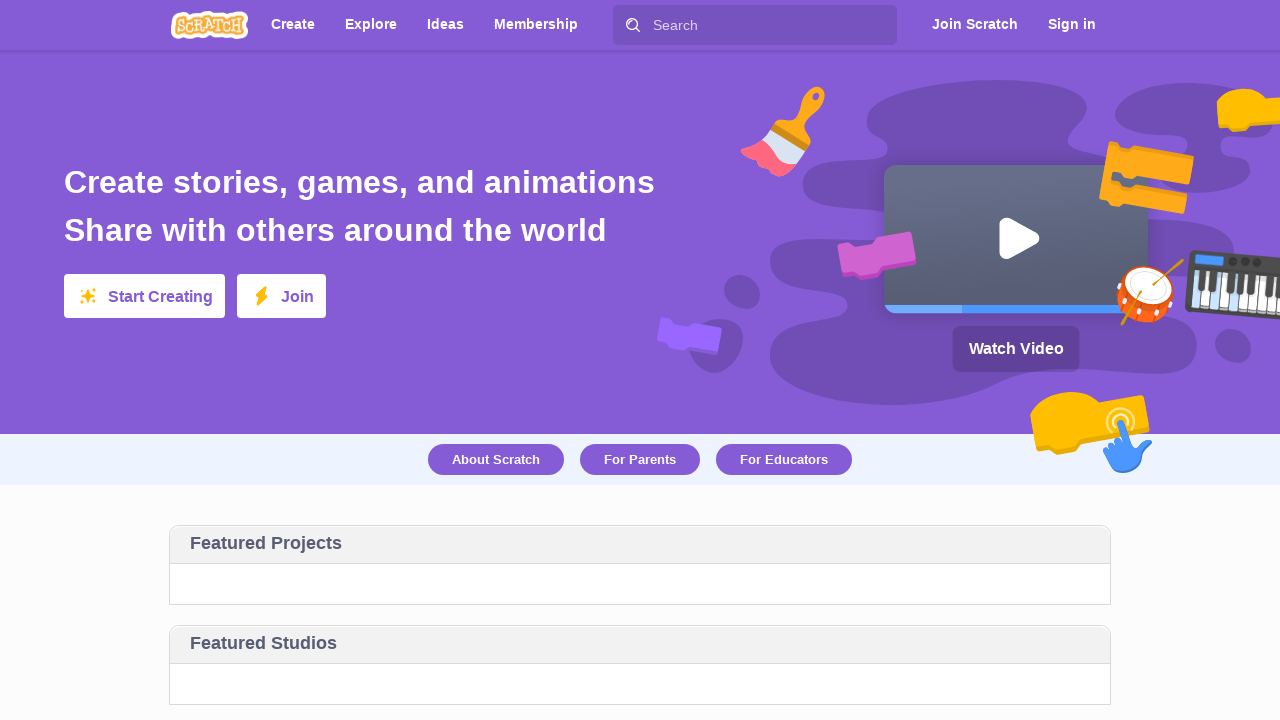

Clicked Community Guidelines footer link at (431, 486) on text=Community Guidelines
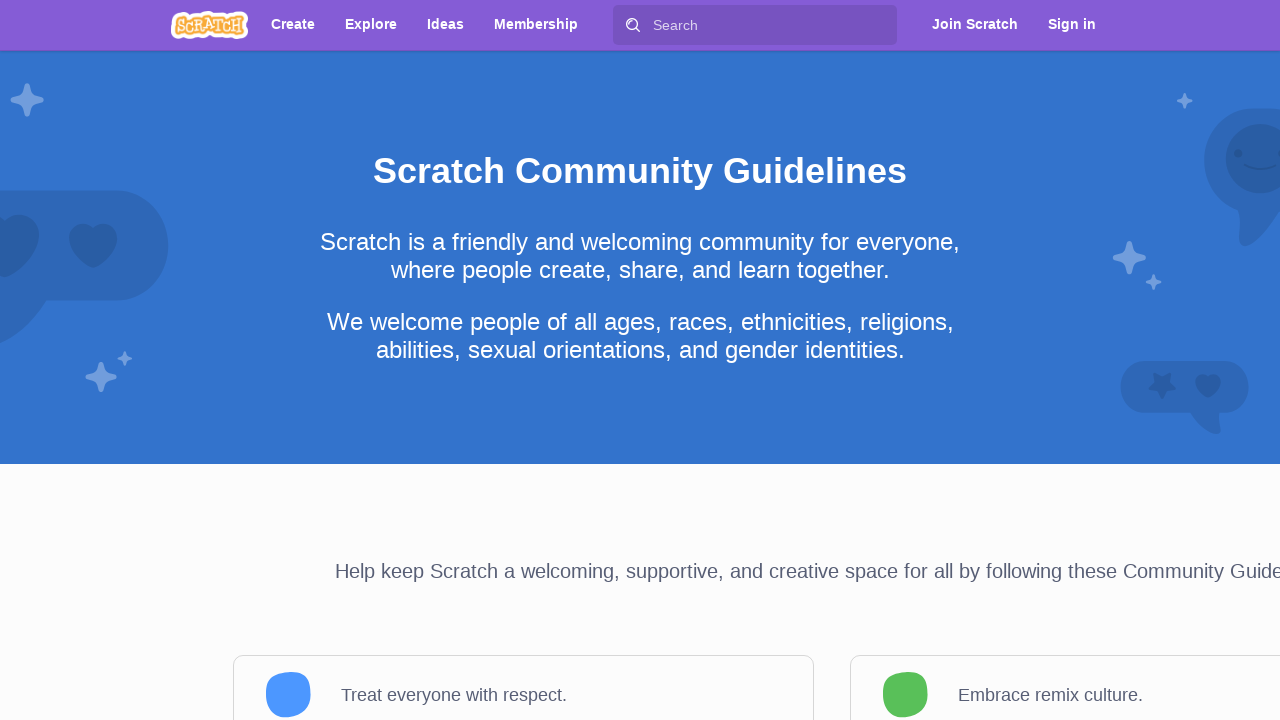

Community Guidelines page loaded
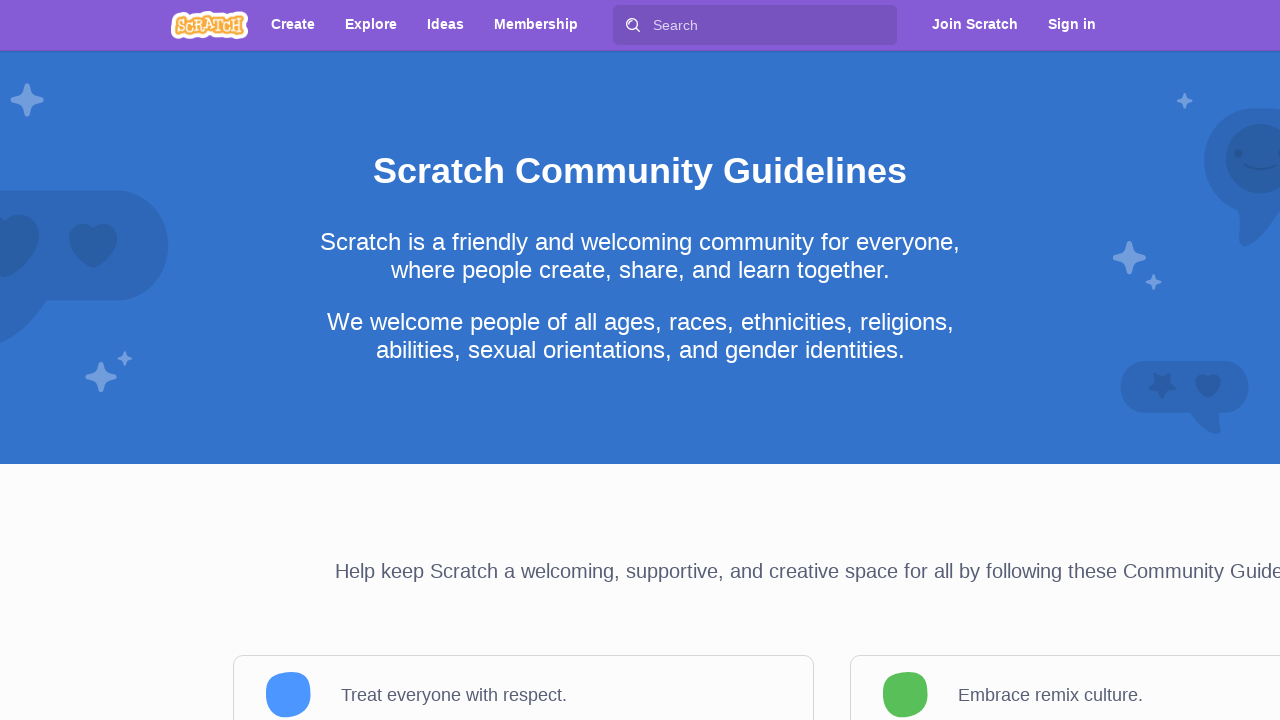

Verified navigation to /community_guidelines page
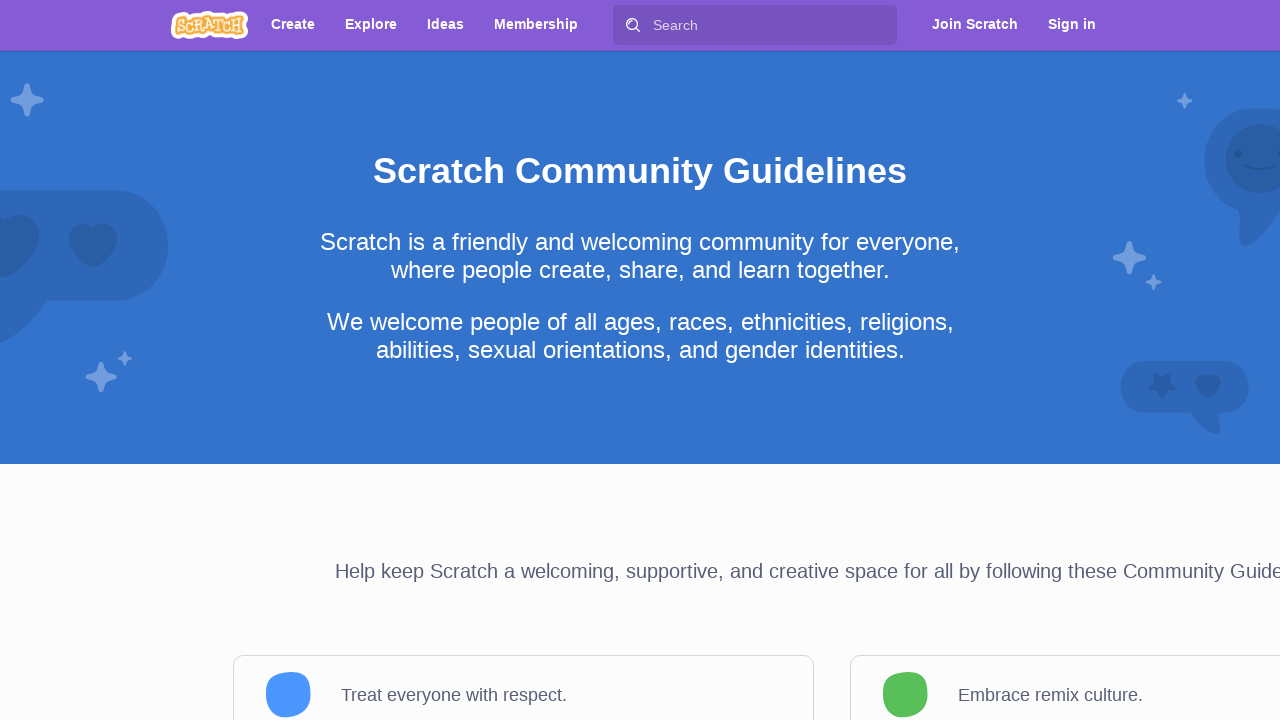

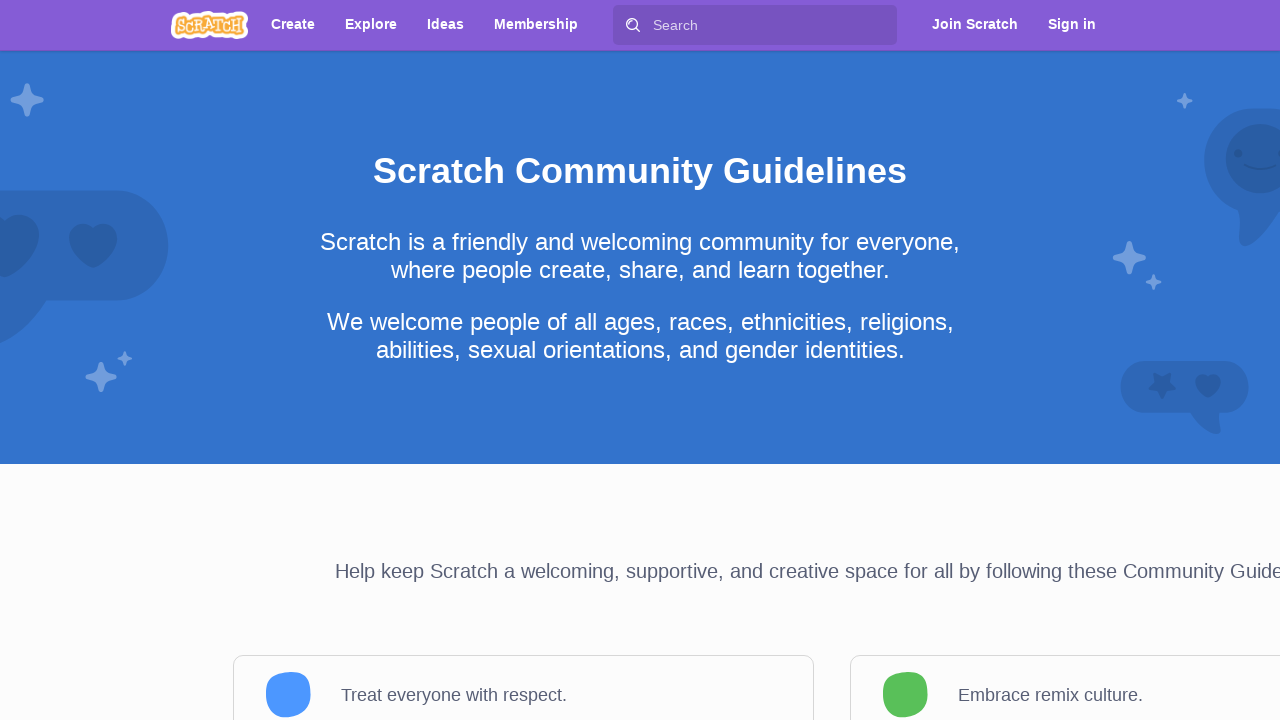